Navigates through the São Paulo State Security Secretariat transparency portal to access vehicle theft statistics for April 2022 by clicking through category, year, and month selections.

Starting URL: http://www.ssp.sp.gov.br/transparenciassp/Consulta2022.aspx

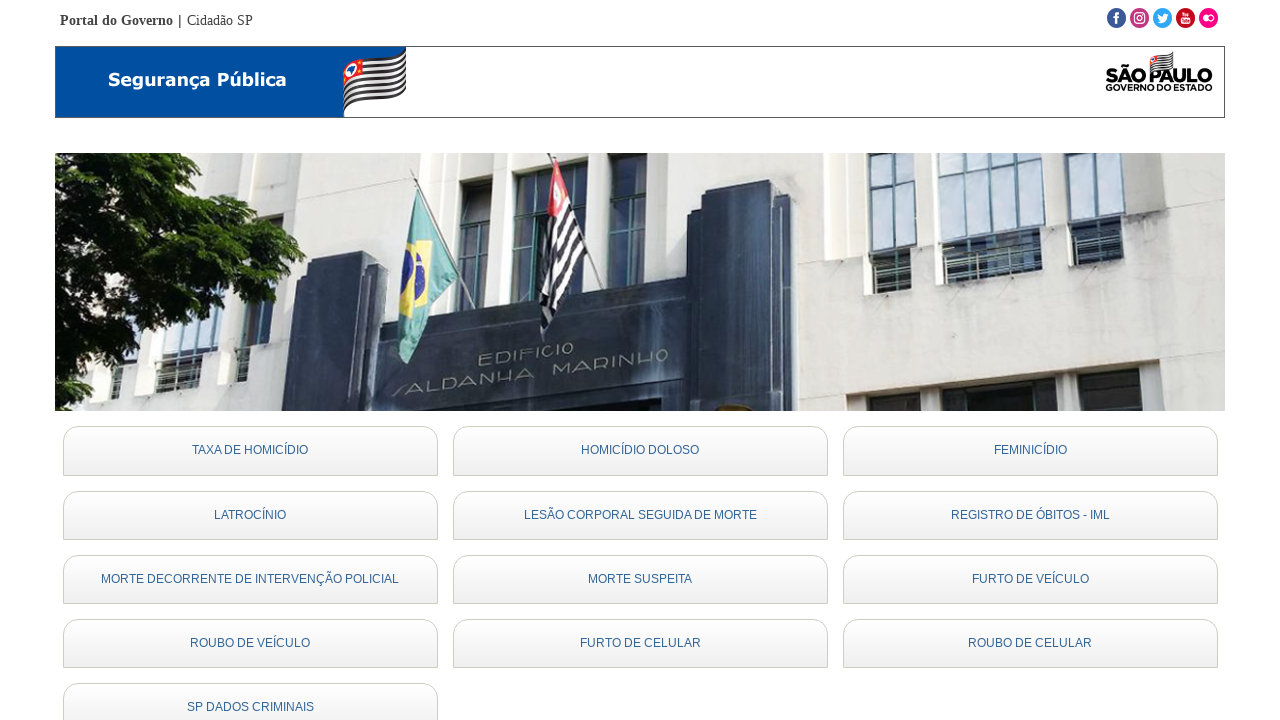

Waited for page to load (networkidle)
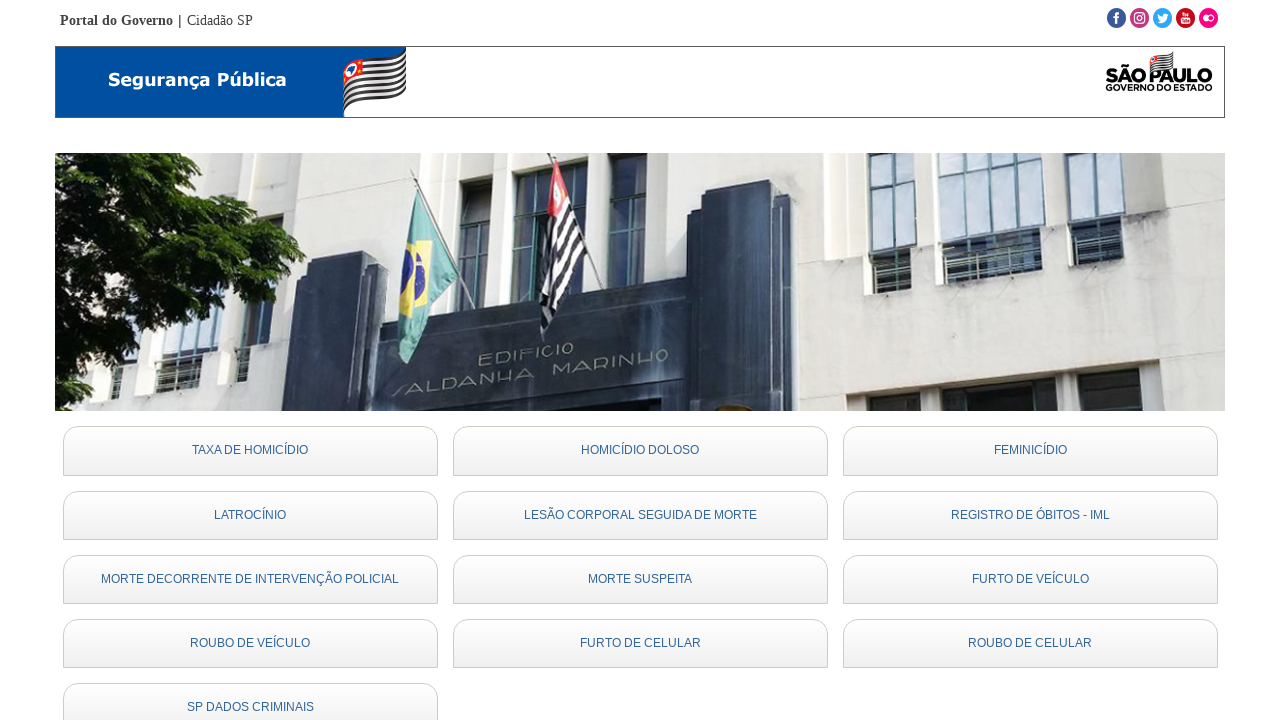

Clicked on 'Furto de Veículo' (Vehicle Theft) button at (1030, 579) on #cphBody_btnFurtoVeiculo
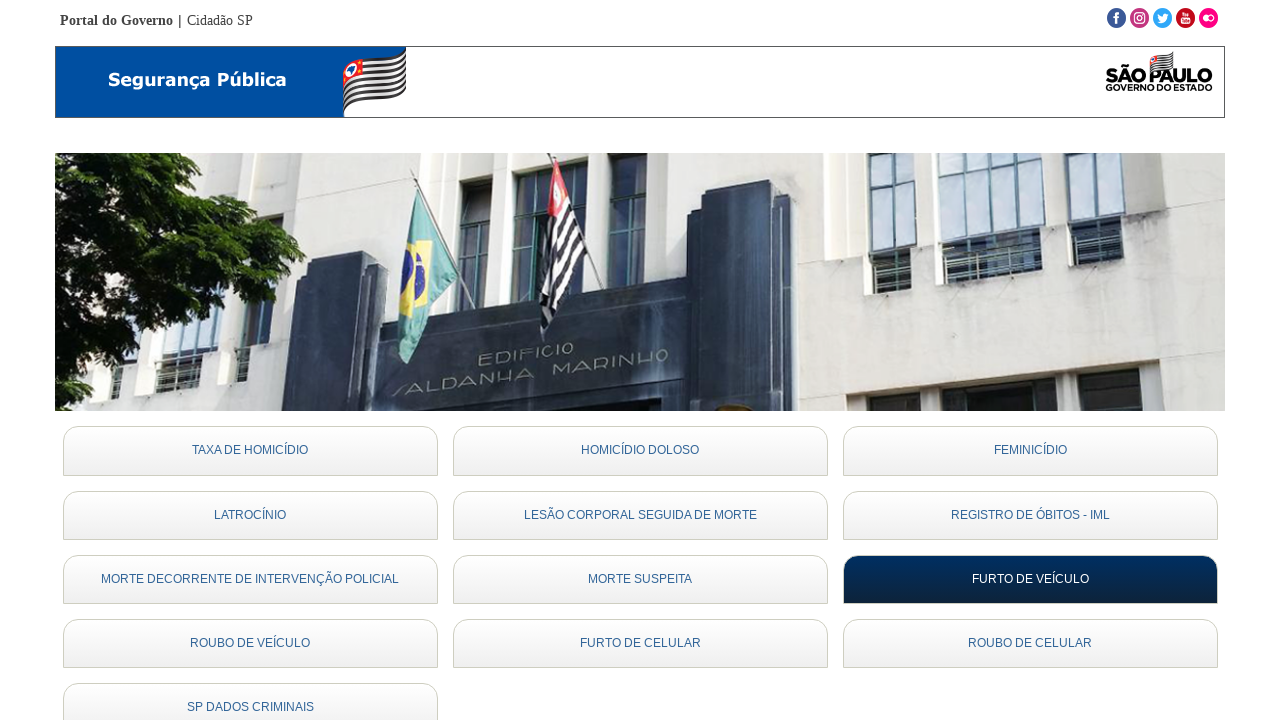

Year options loaded
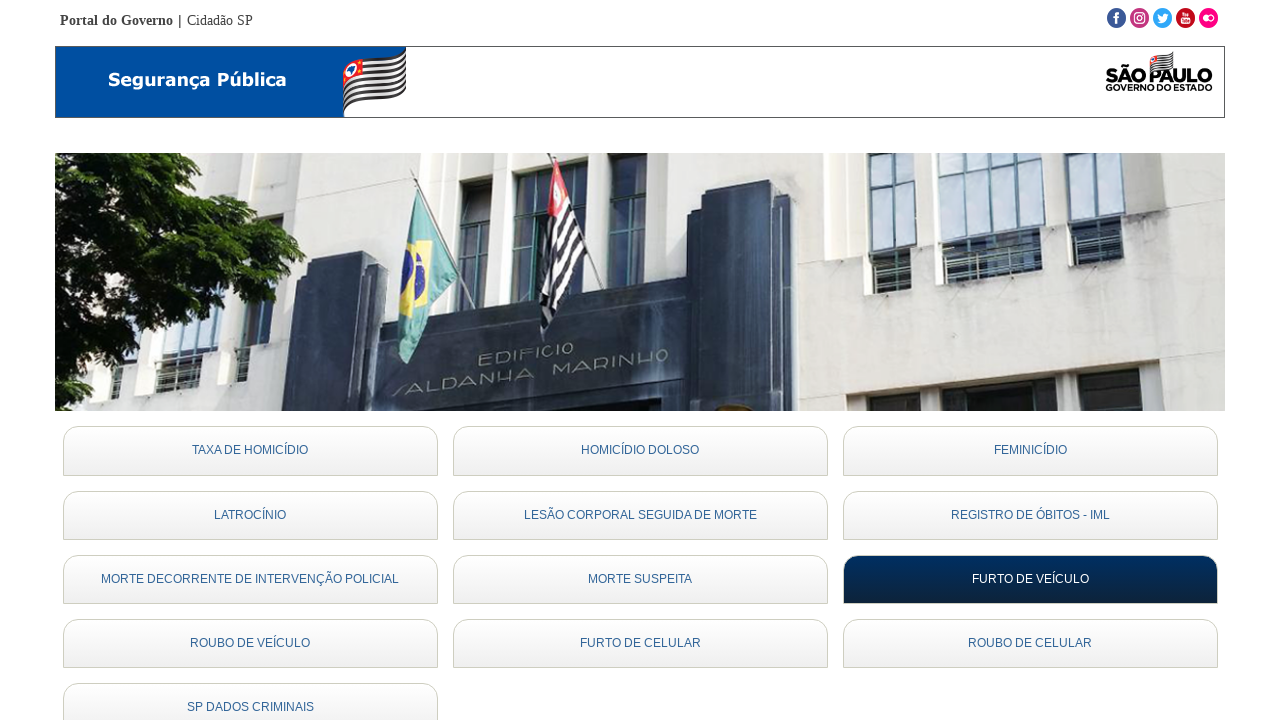

Clicked on year 2022 at (138, 360) on #cphBody_lkAno22
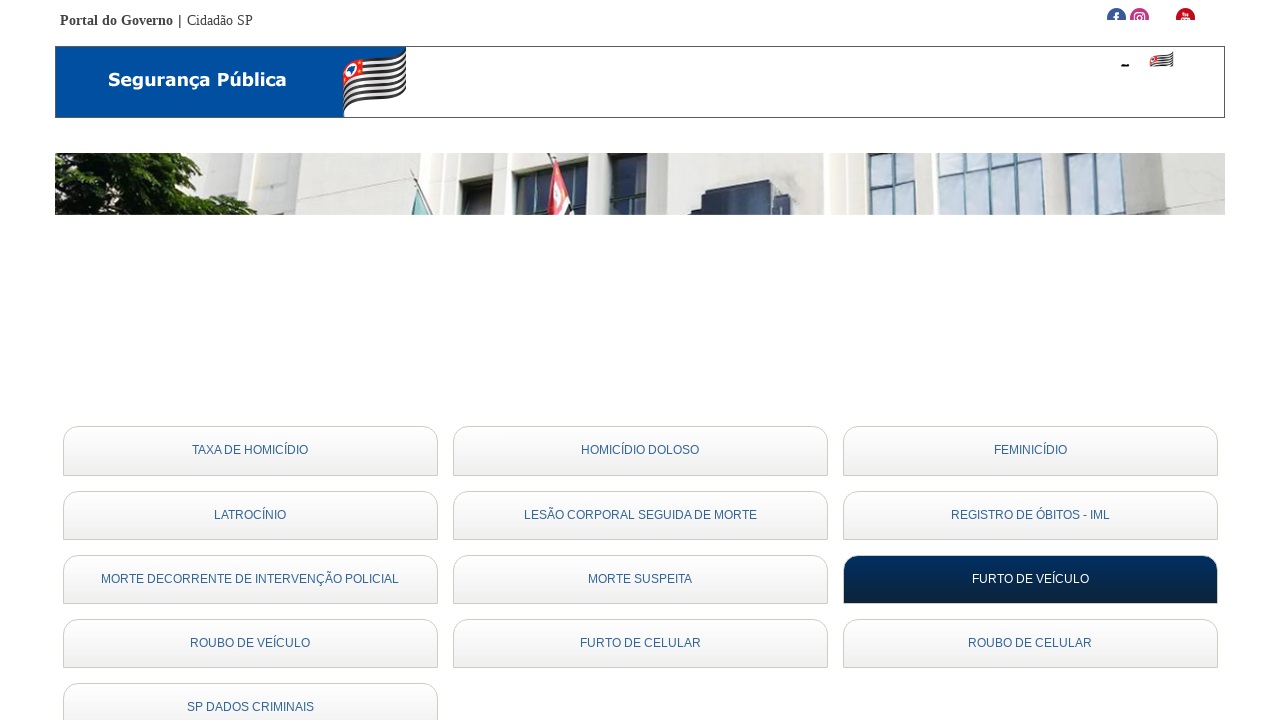

Month options loaded
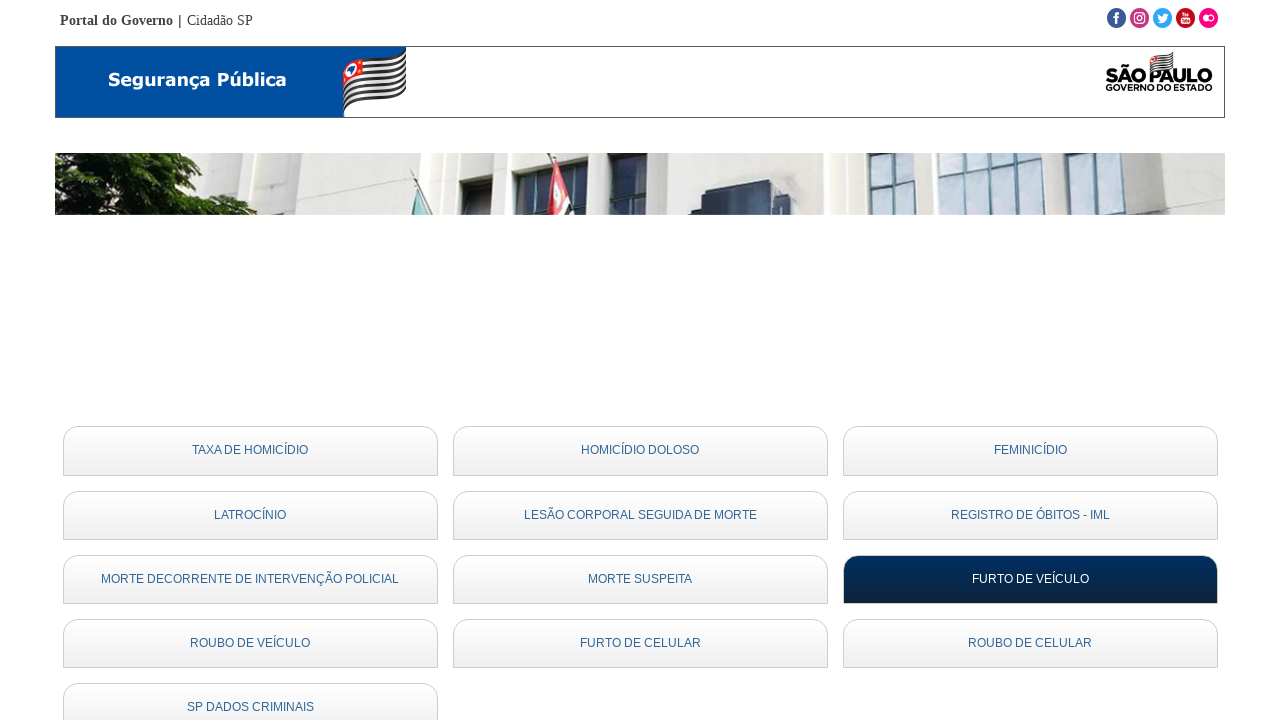

Clicked on month 4 (April) at (376, 360) on #cphBody_lkMes4
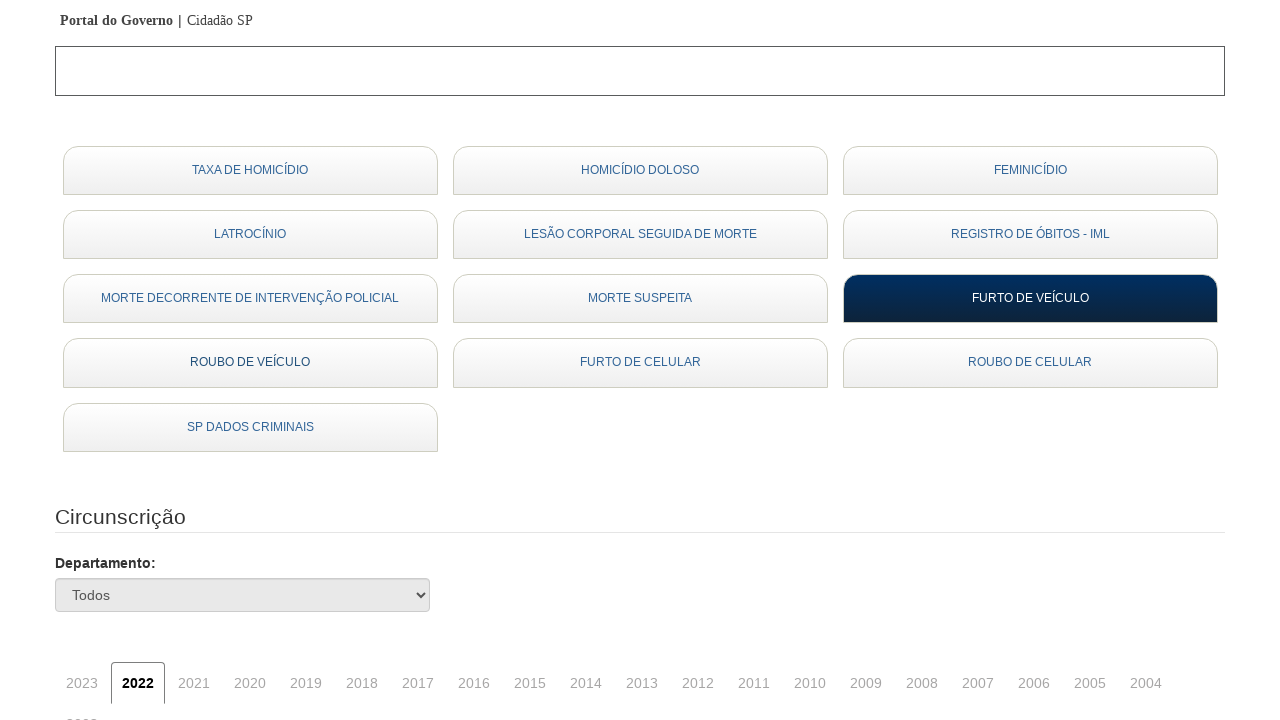

Vehicle theft data table loaded
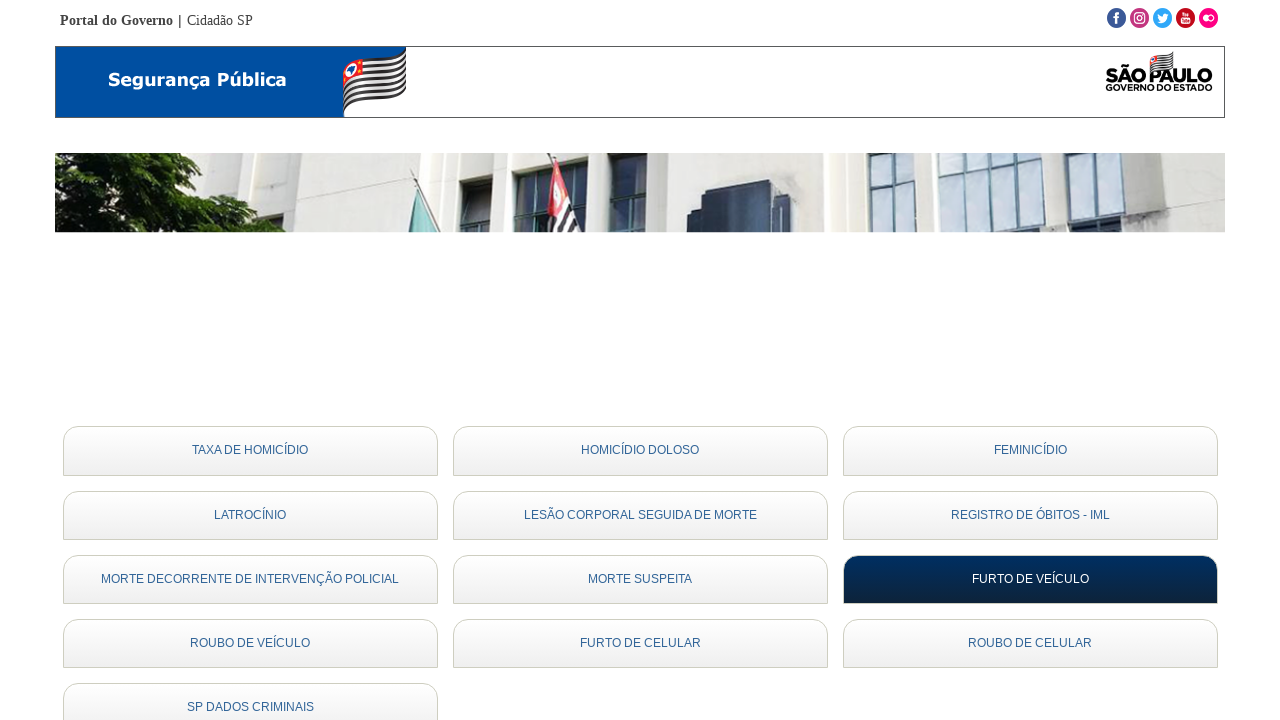

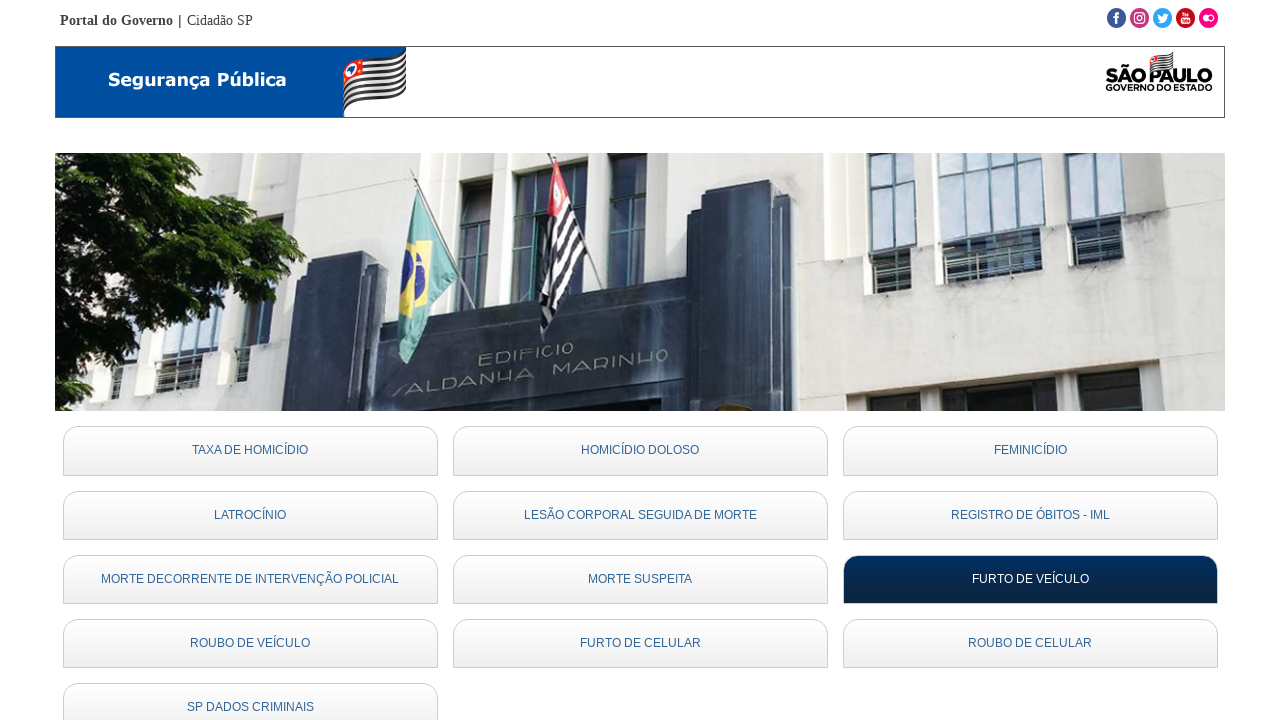